Tests browser back button navigation between filter views

Starting URL: https://demo.playwright.dev/todomvc

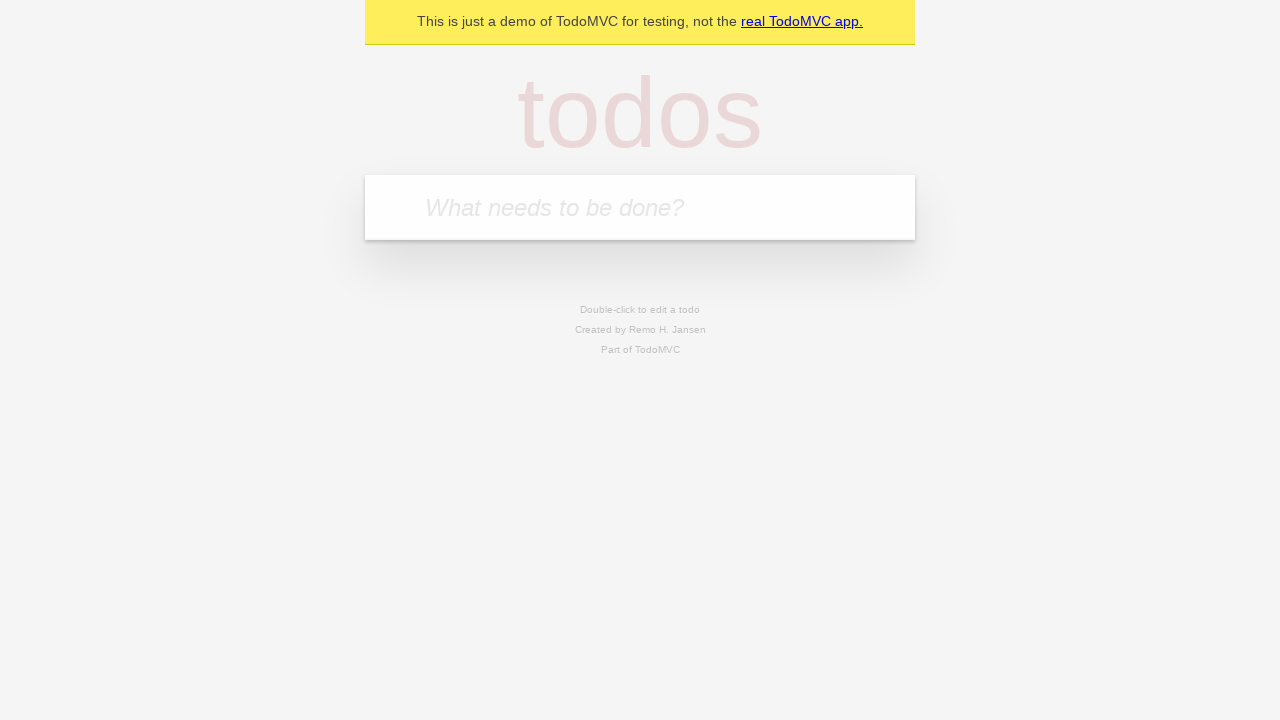

Filled todo input with 'buy some cheese' on internal:attr=[placeholder="What needs to be done?"i]
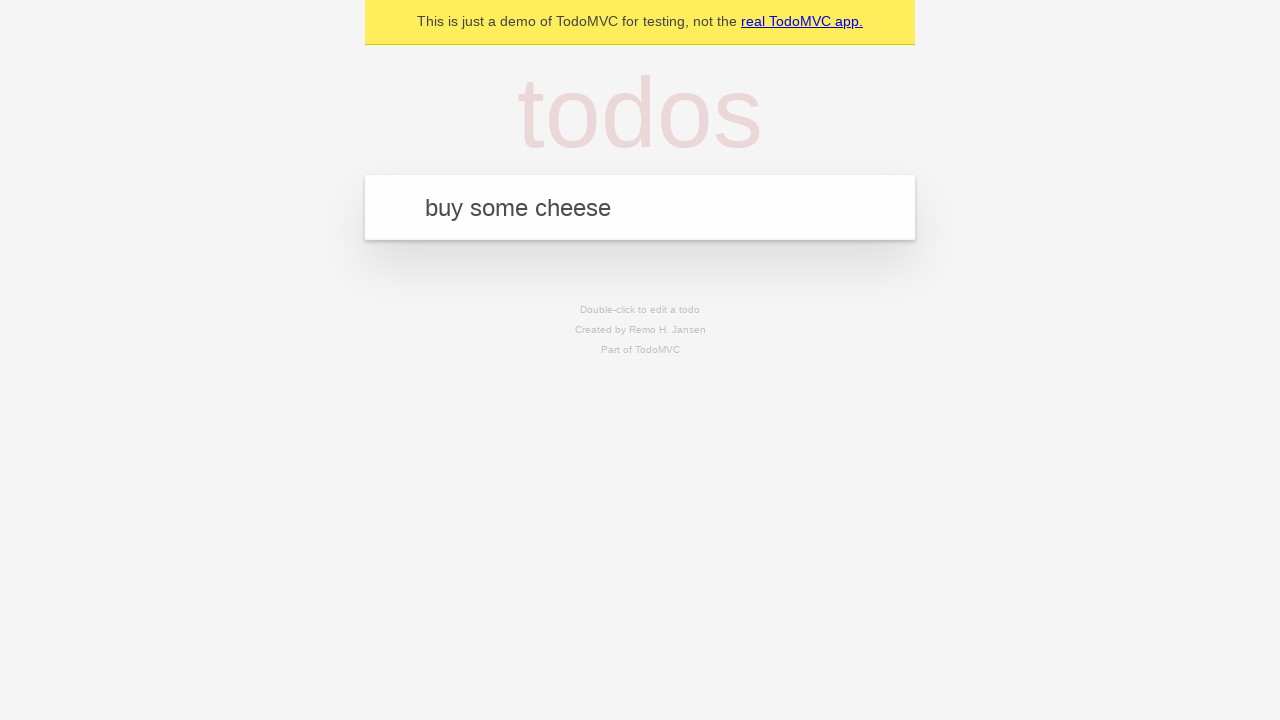

Pressed Enter to add first todo on internal:attr=[placeholder="What needs to be done?"i]
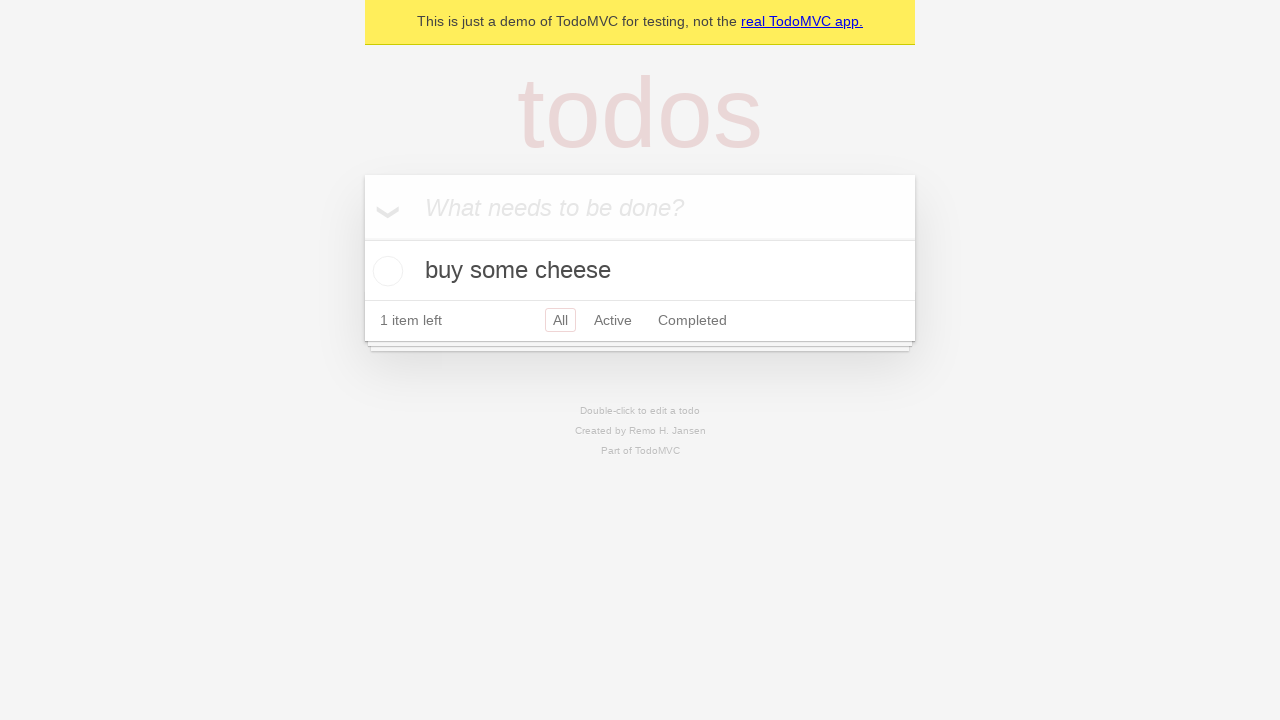

Filled todo input with 'feed the cat' on internal:attr=[placeholder="What needs to be done?"i]
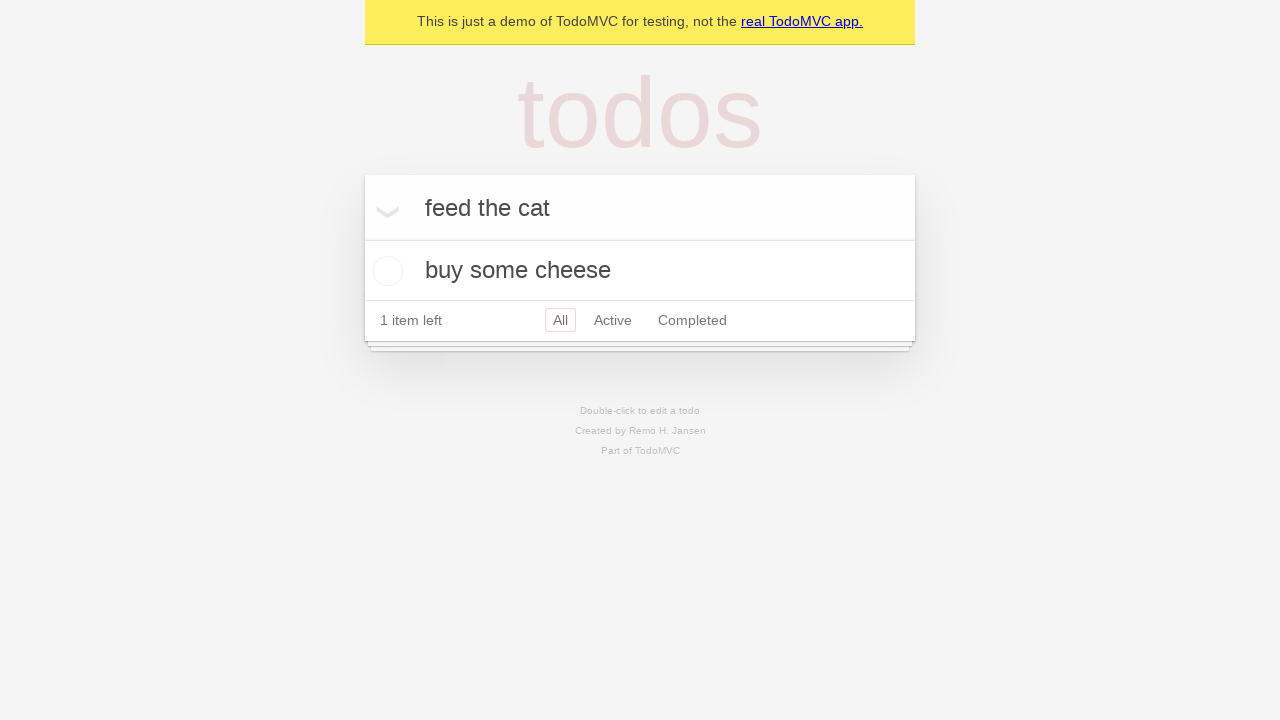

Pressed Enter to add second todo on internal:attr=[placeholder="What needs to be done?"i]
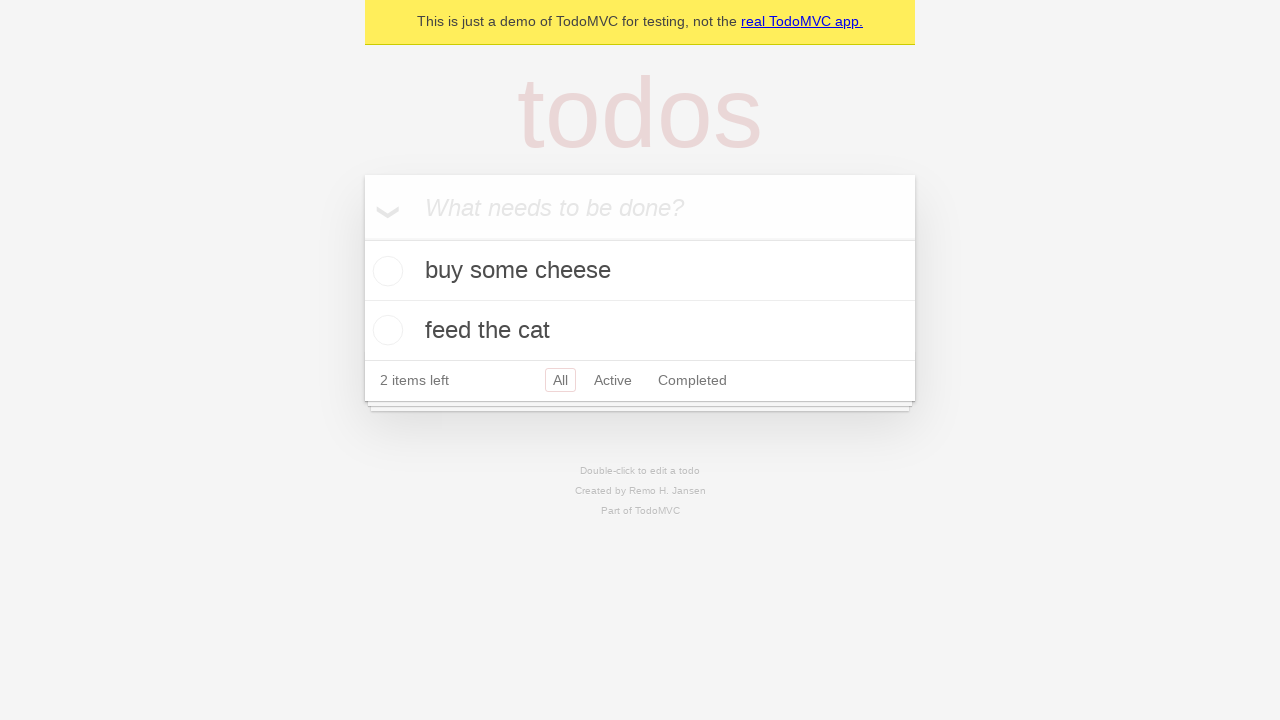

Filled todo input with 'book a doctors appointment' on internal:attr=[placeholder="What needs to be done?"i]
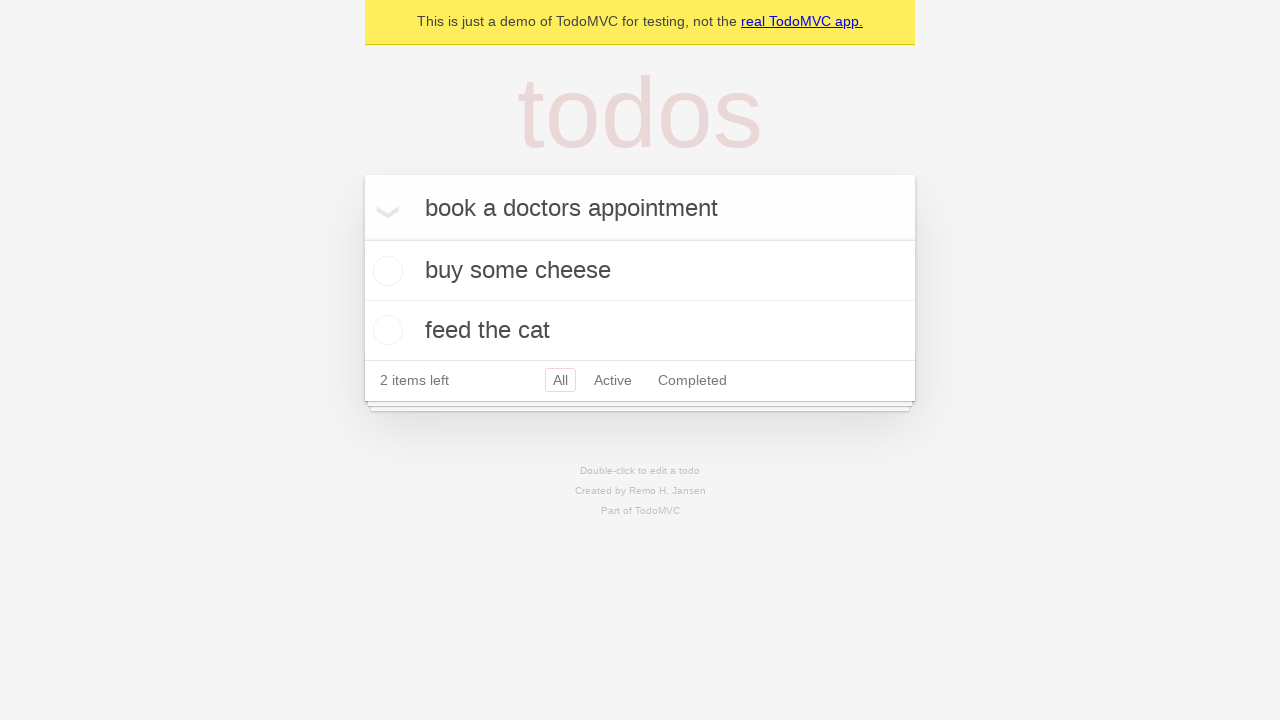

Pressed Enter to add third todo on internal:attr=[placeholder="What needs to be done?"i]
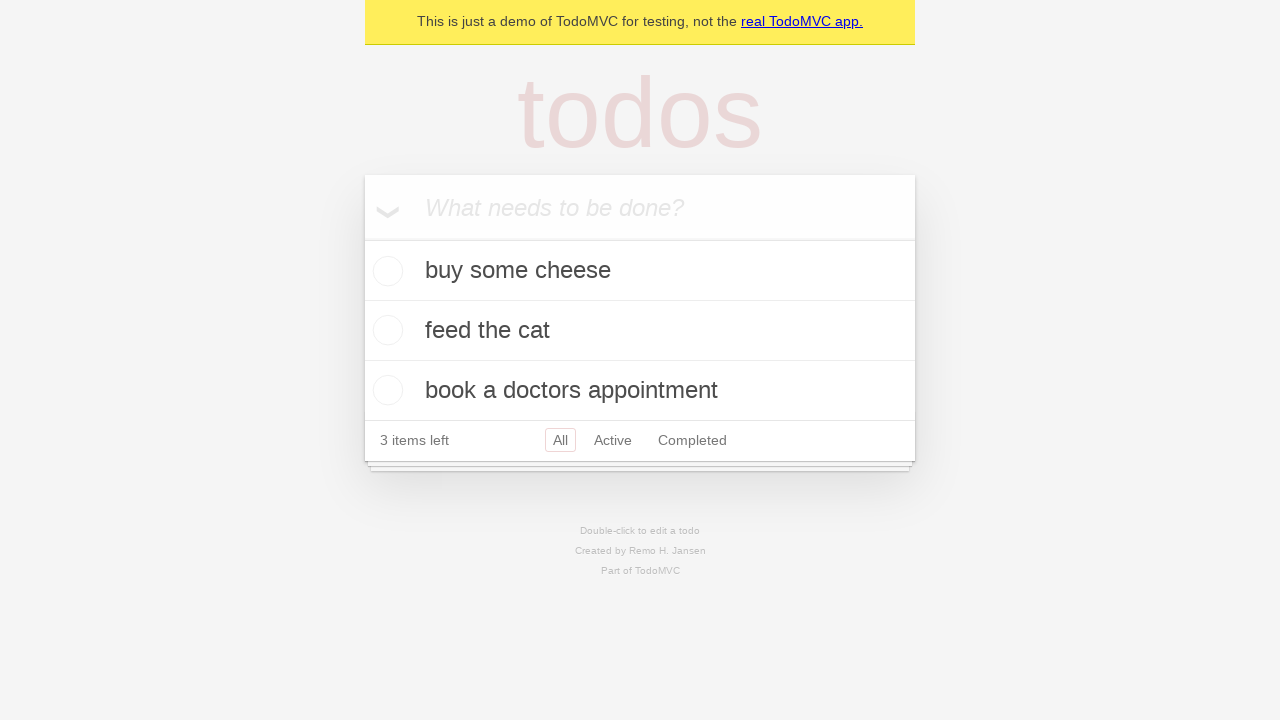

Checked the second todo item at (385, 330) on internal:testid=[data-testid="todo-item"s] >> nth=1 >> internal:role=checkbox
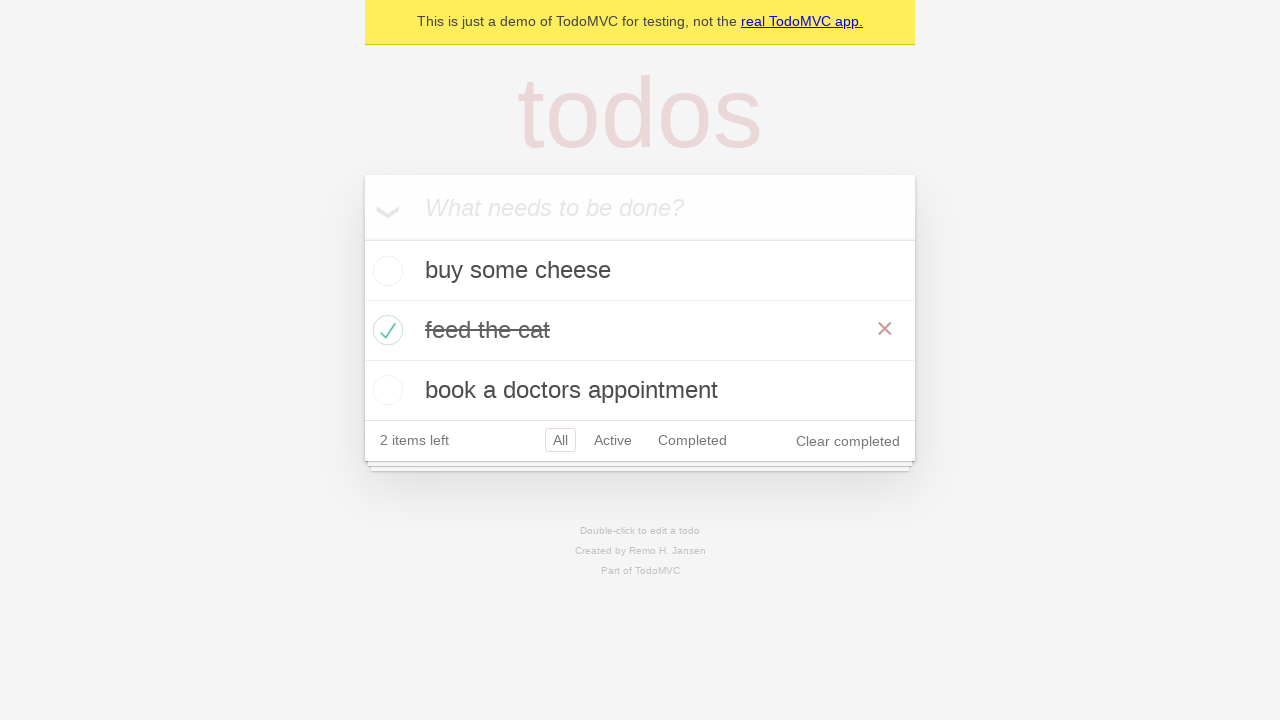

Clicked All filter at (560, 440) on internal:role=link[name="All"i]
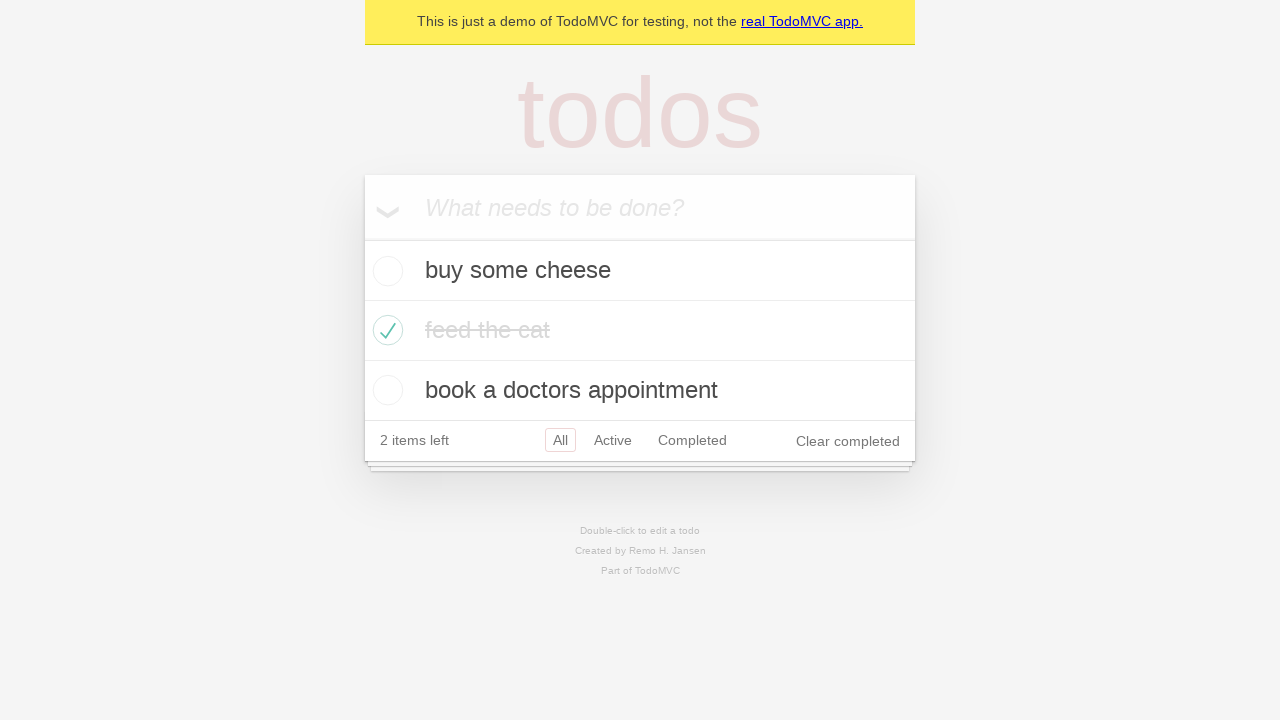

Clicked Active filter at (613, 440) on internal:role=link[name="Active"i]
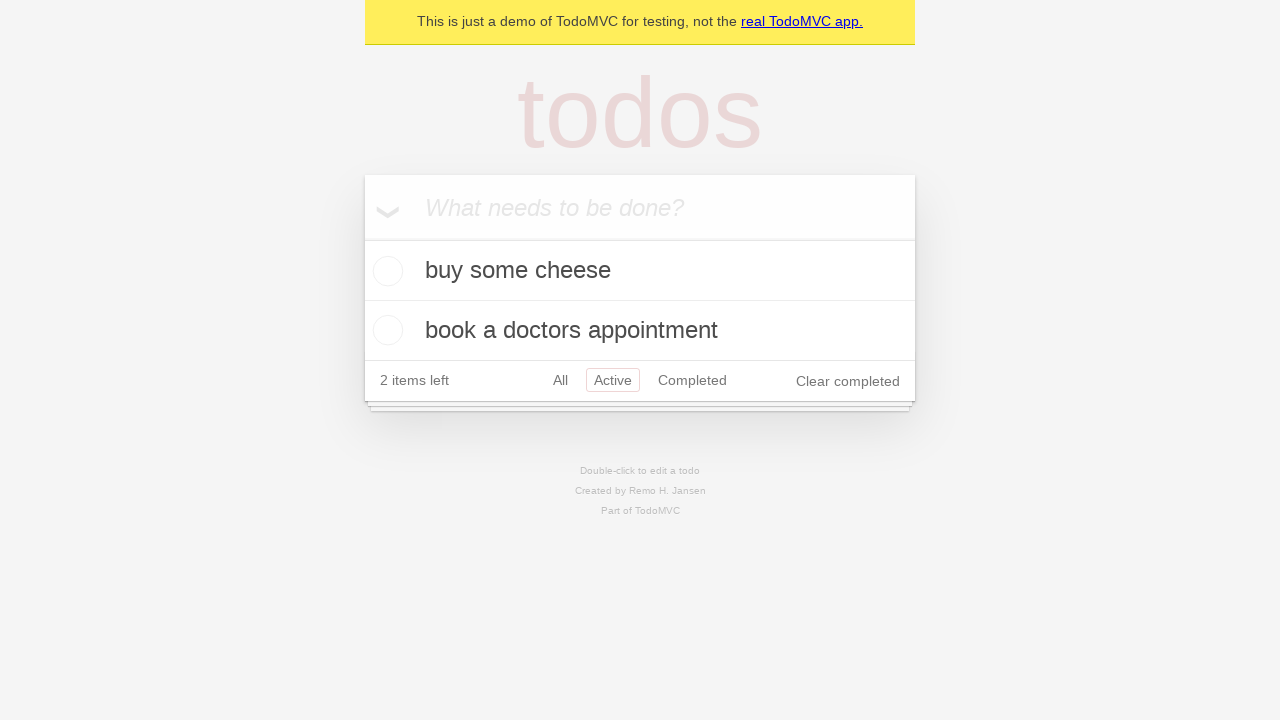

Clicked Completed filter at (692, 380) on internal:role=link[name="Completed"i]
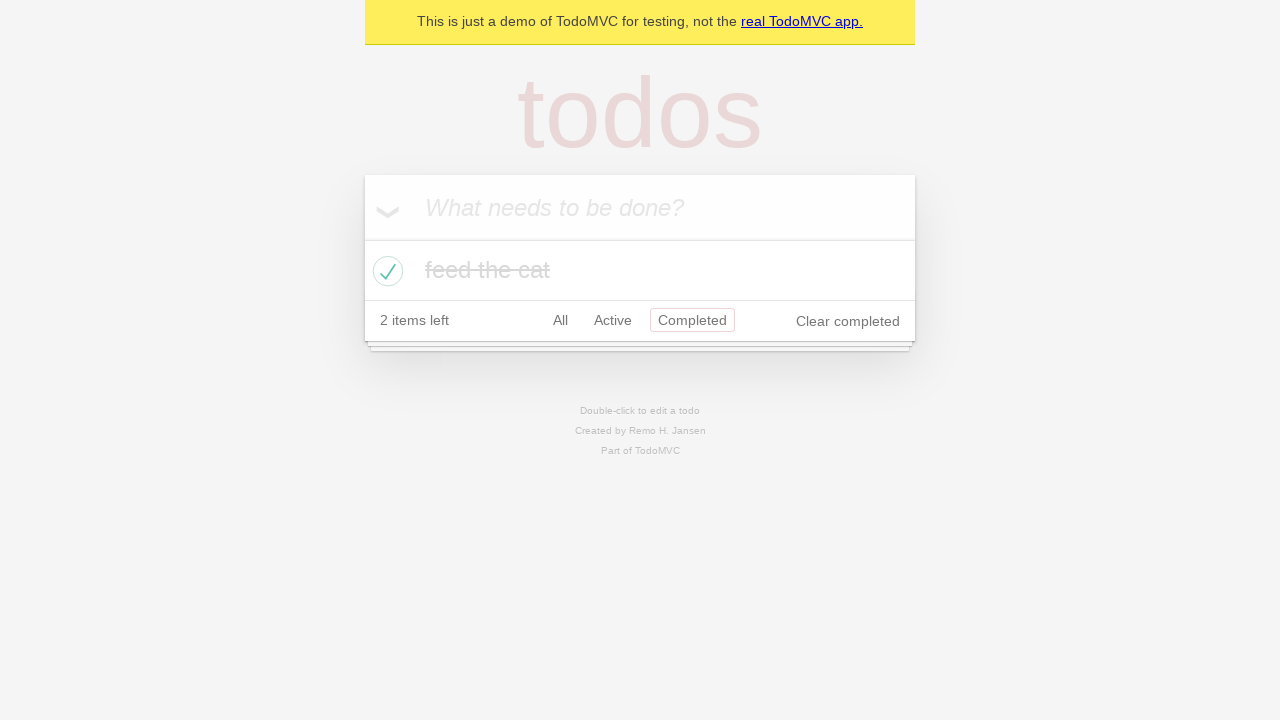

Navigated back from Completed filter
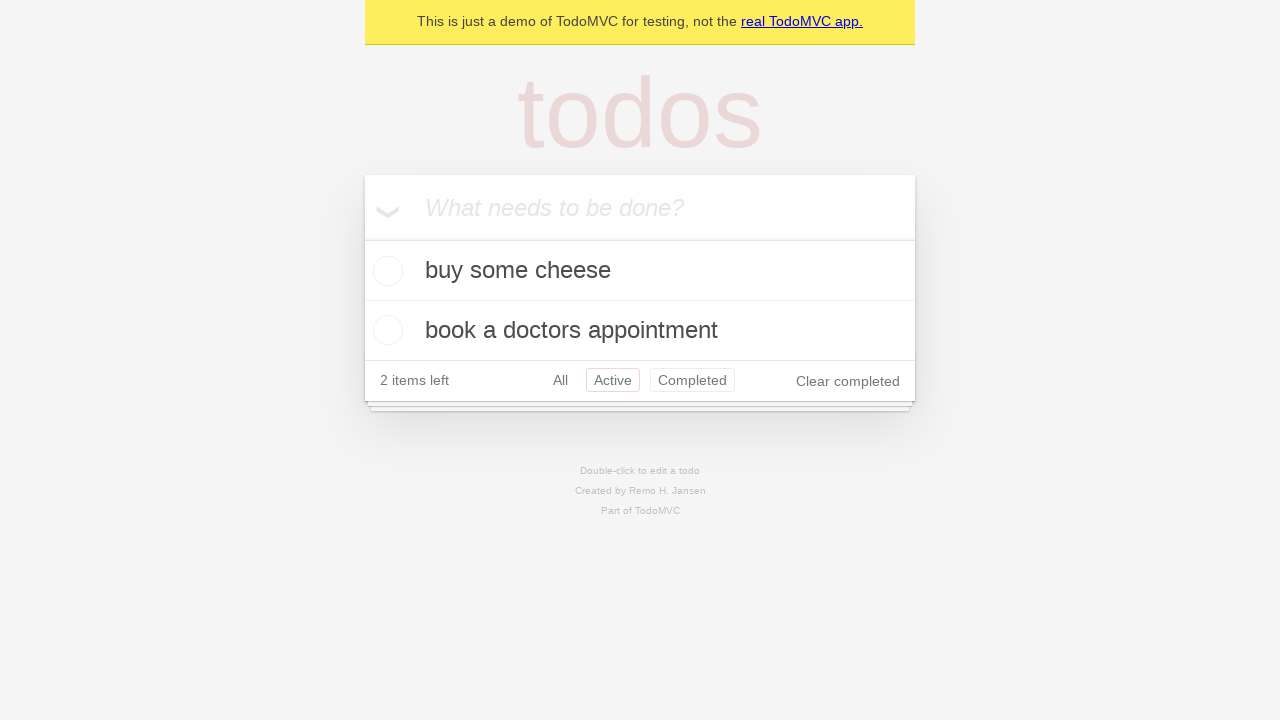

Navigated back to All filter using browser back button
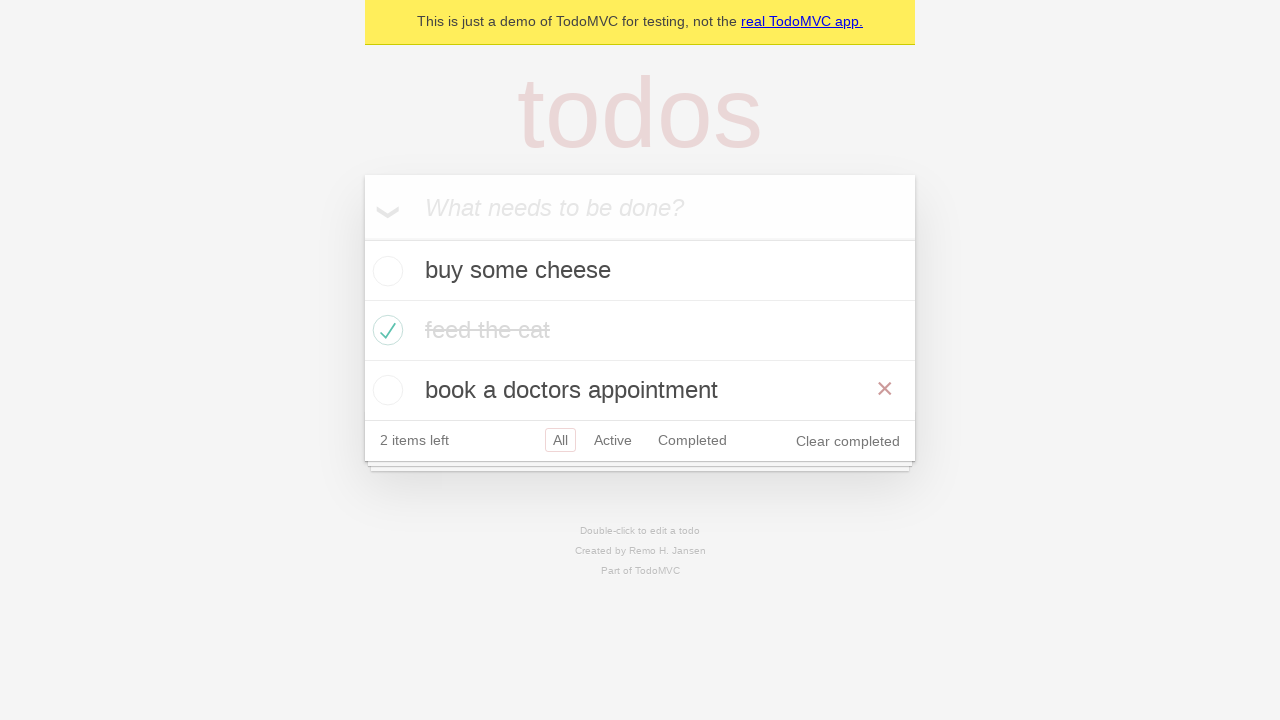

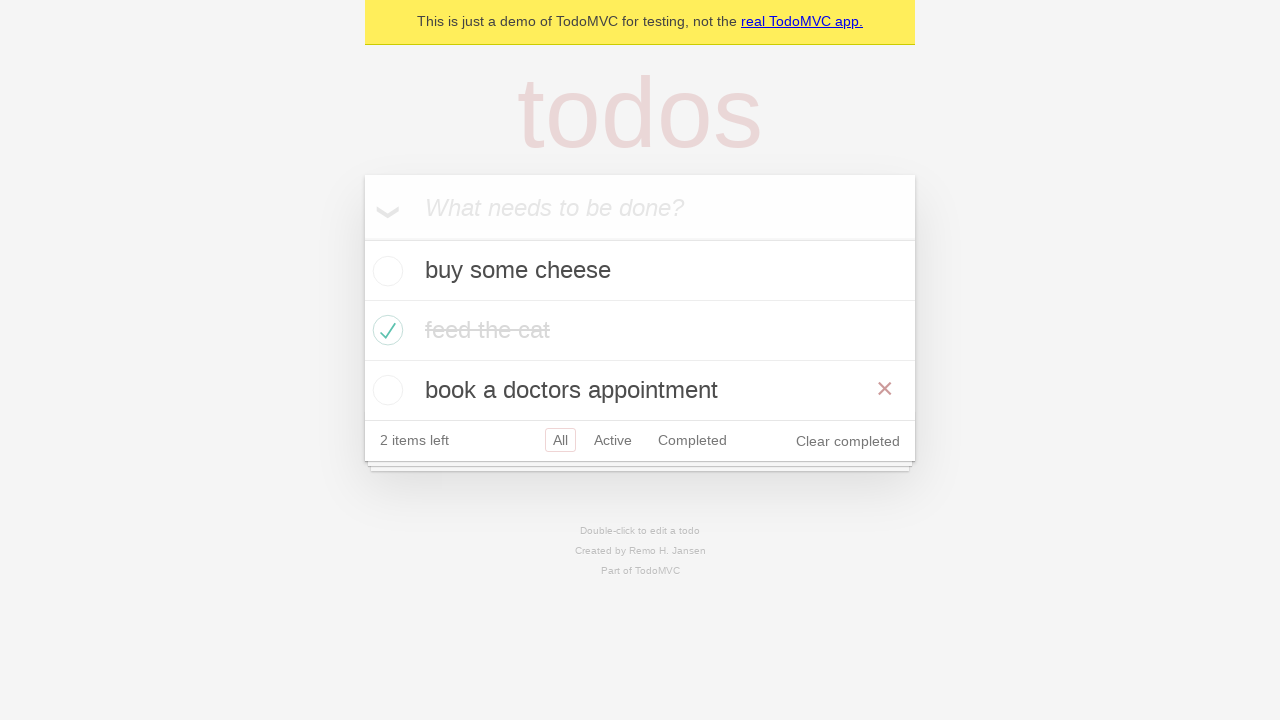